Tests selecting a gender option on a practice form - clicks Female if Male is selected, otherwise clicks Male.

Starting URL: https://demoqa.com/automation-practice-form/

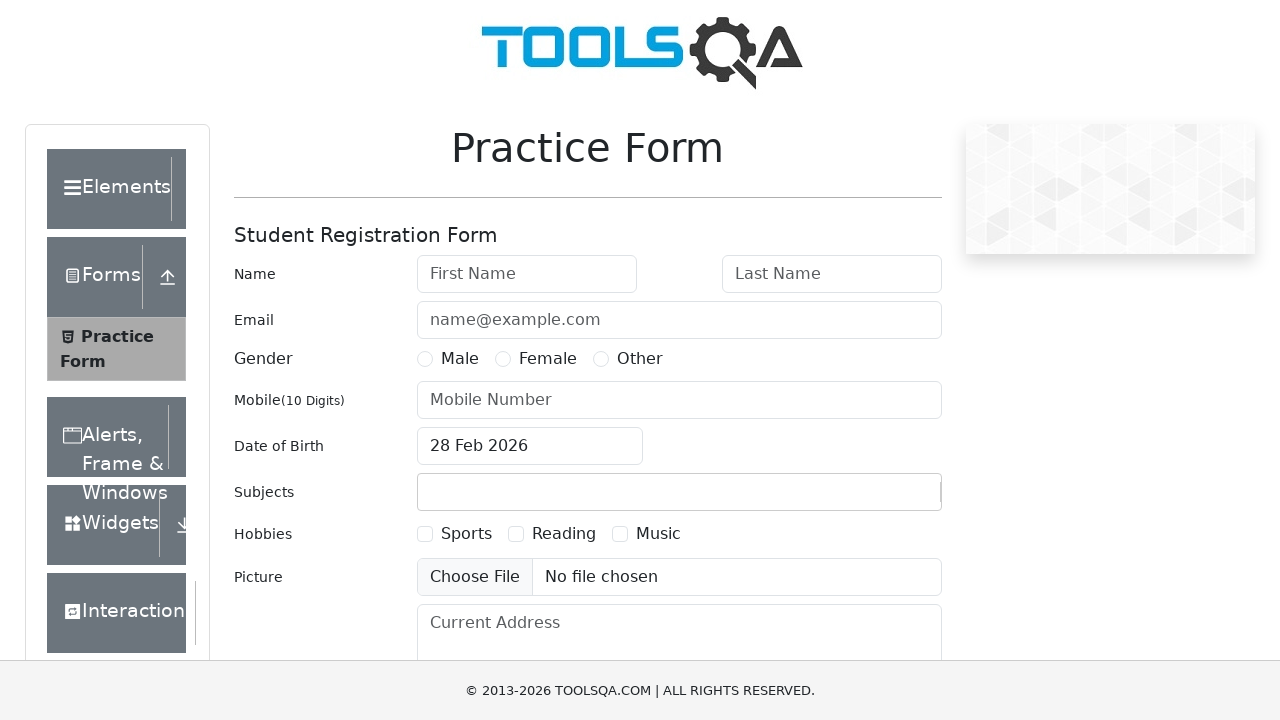

Located all gender radio buttons
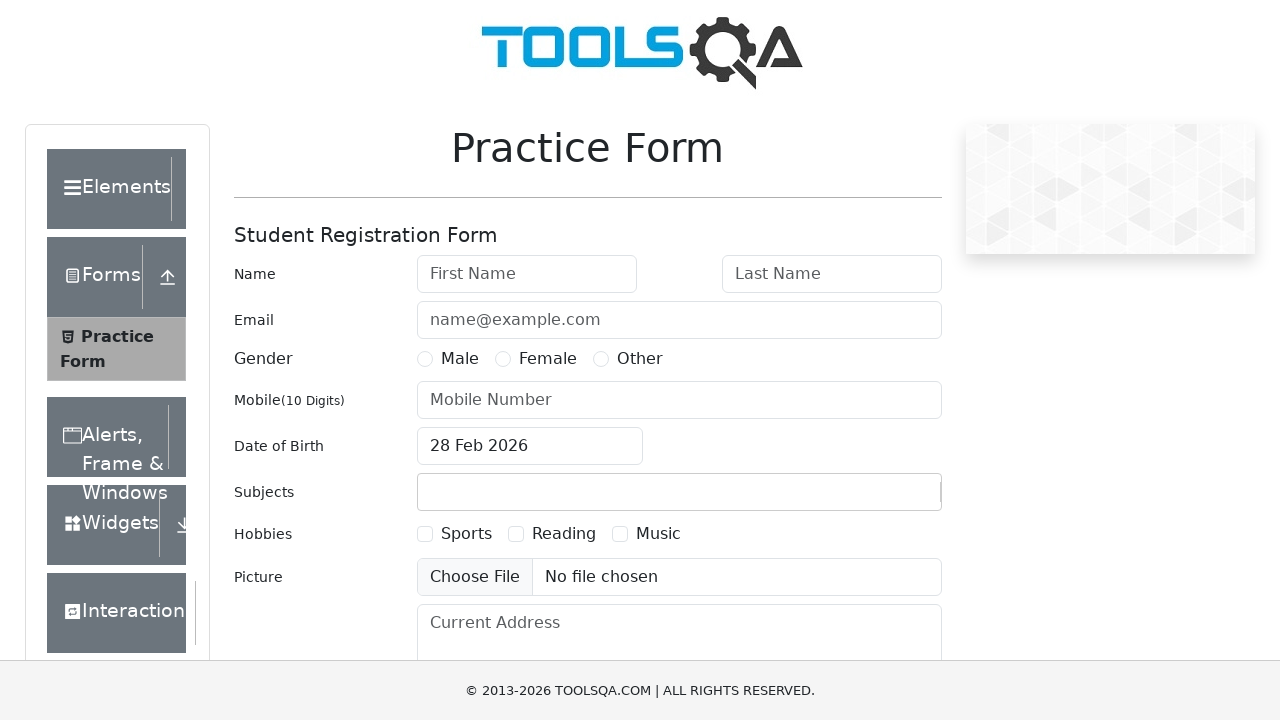

Located first radio button (Male)
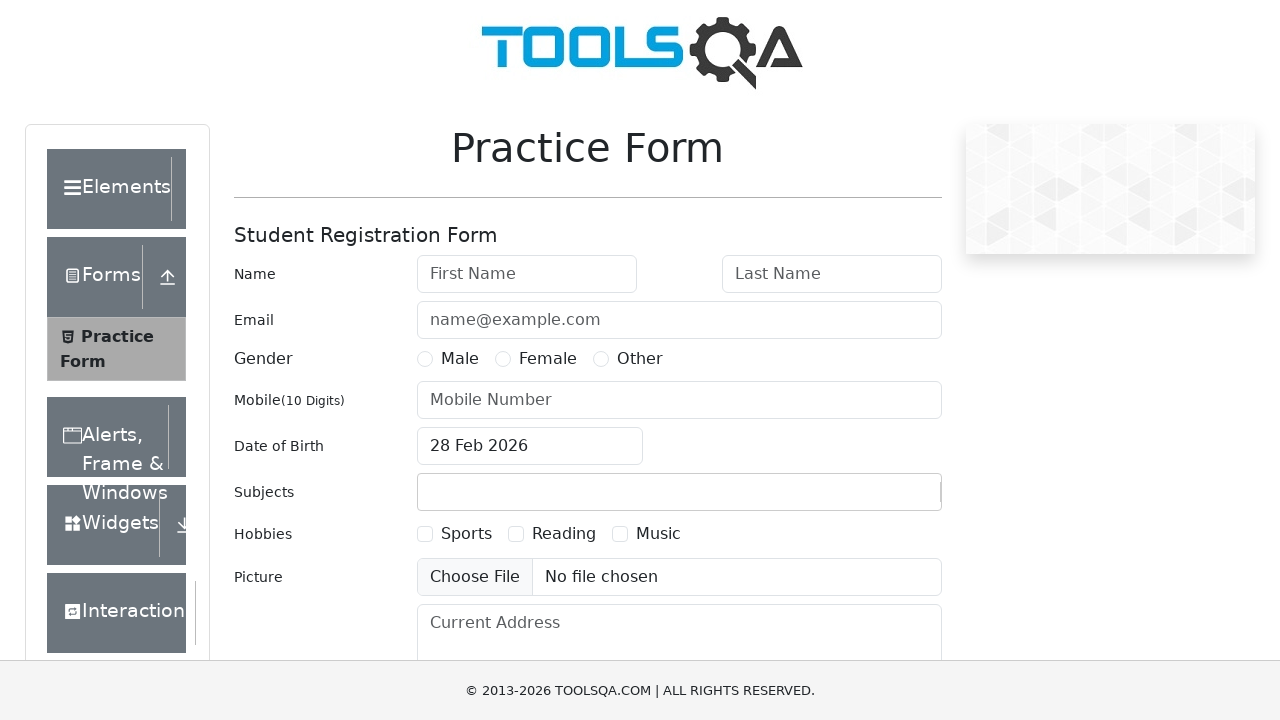

Female was selected or no gender selected, clicked Male radio button at (425, 359) on input[name='gender'] >> nth=0
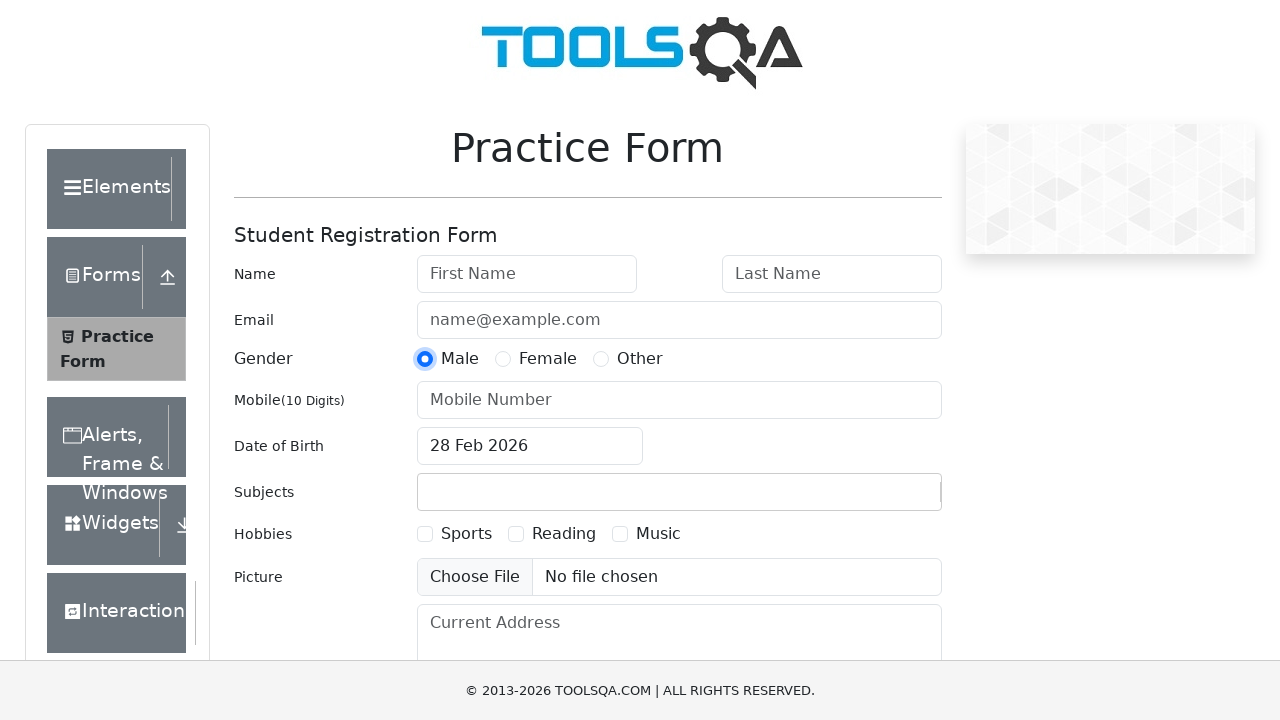

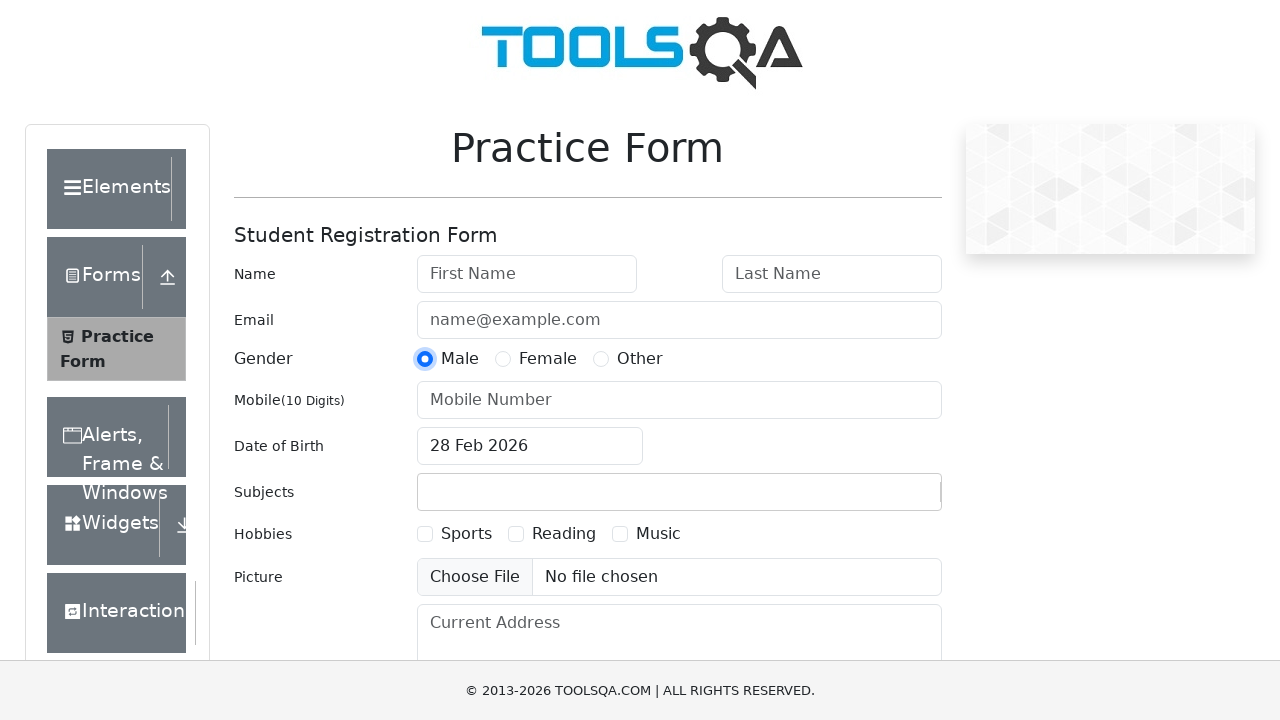